Tests table interaction by locating a product table, counting columns and rows, finding a row containing "Smartwatch", and checking its checkbox

Starting URL: https://testautomationpractice.blogspot.com

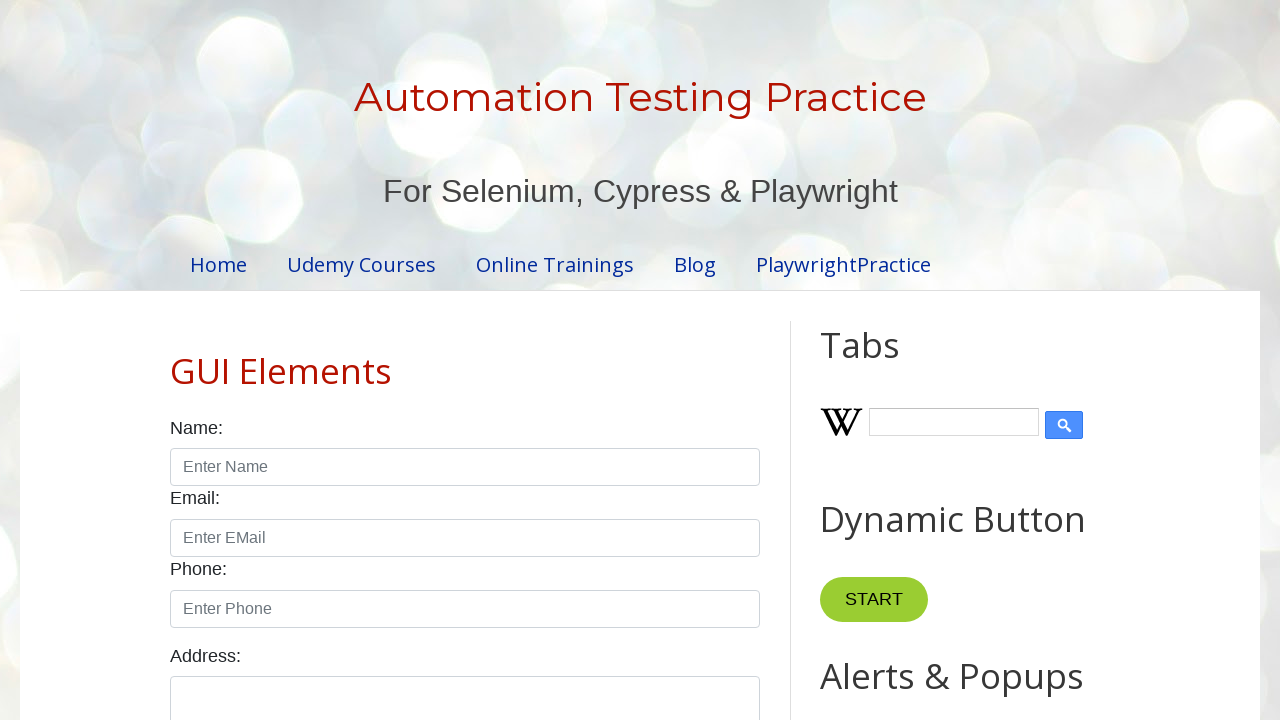

Located product table with ID 'productTable'
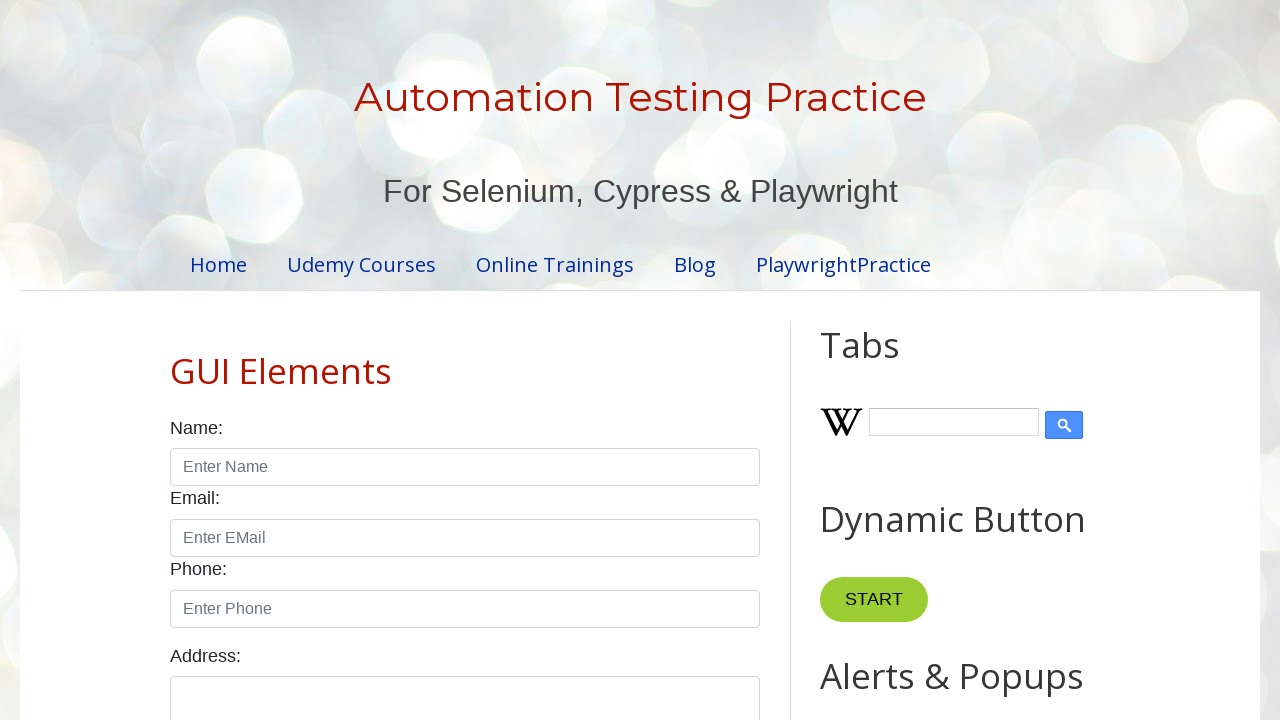

Located table header cells to count columns
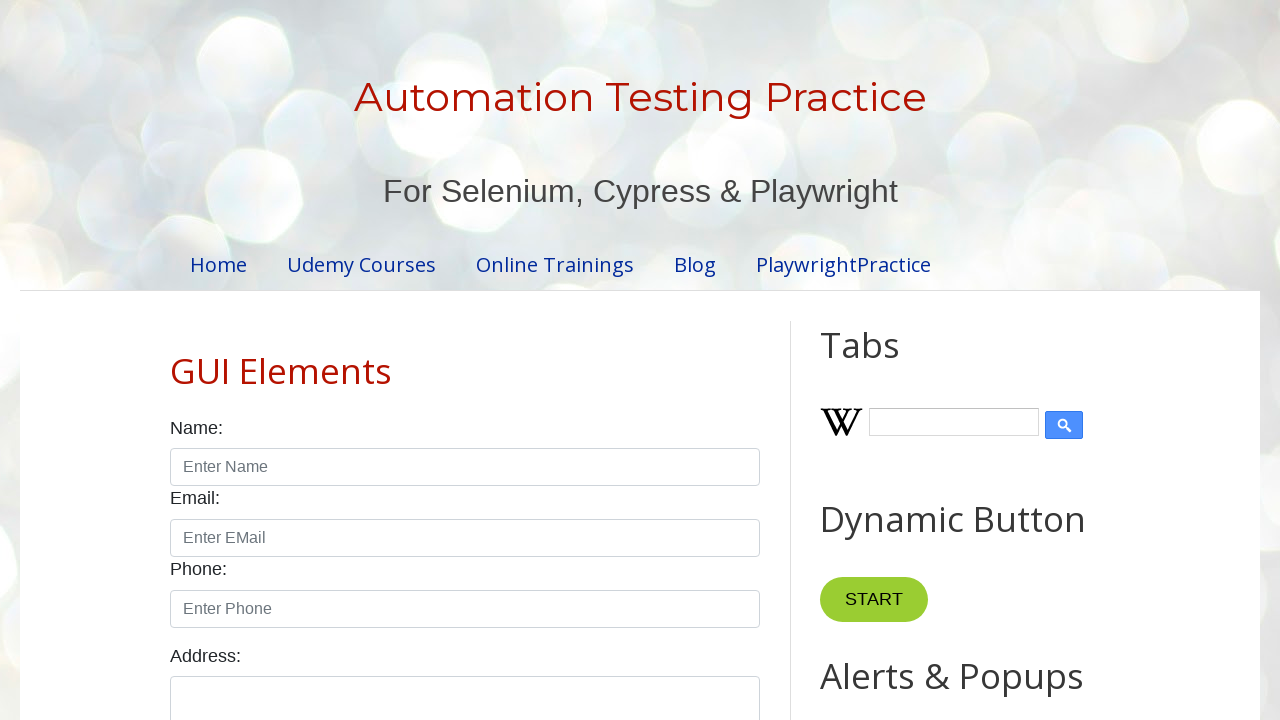

Located all rows in table body
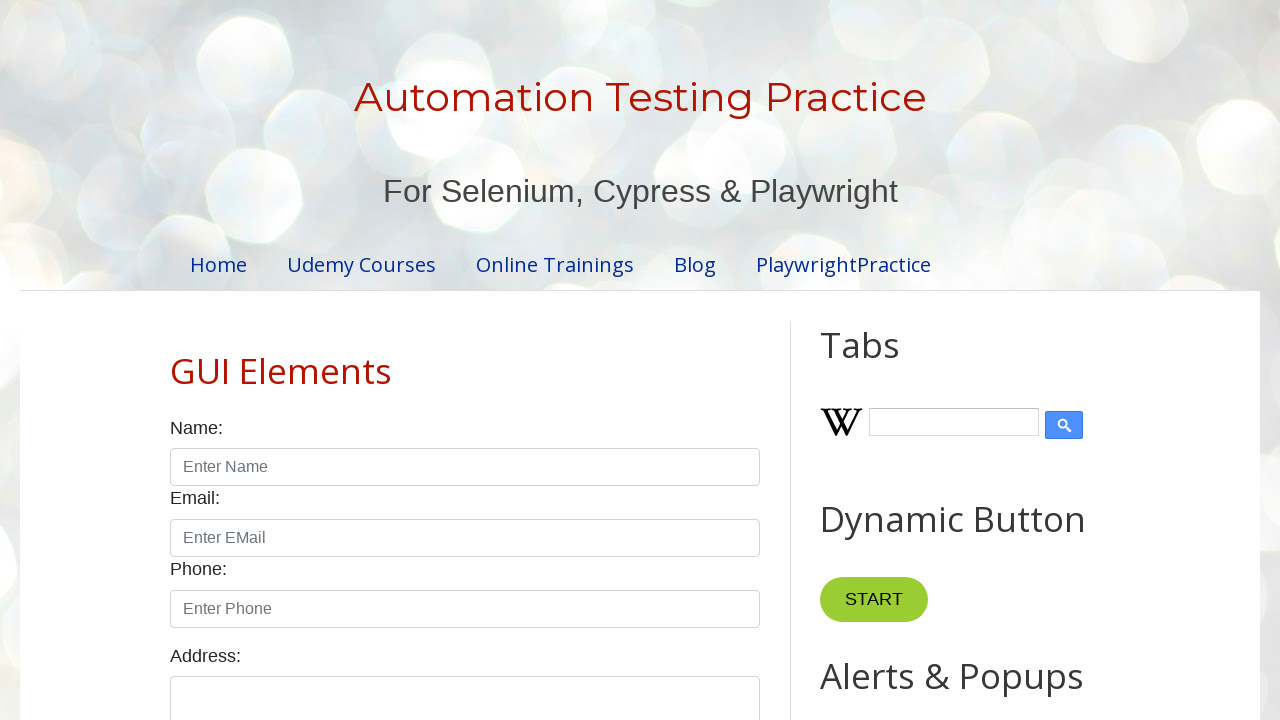

Filtered table rows to find 'Smartwatch' product
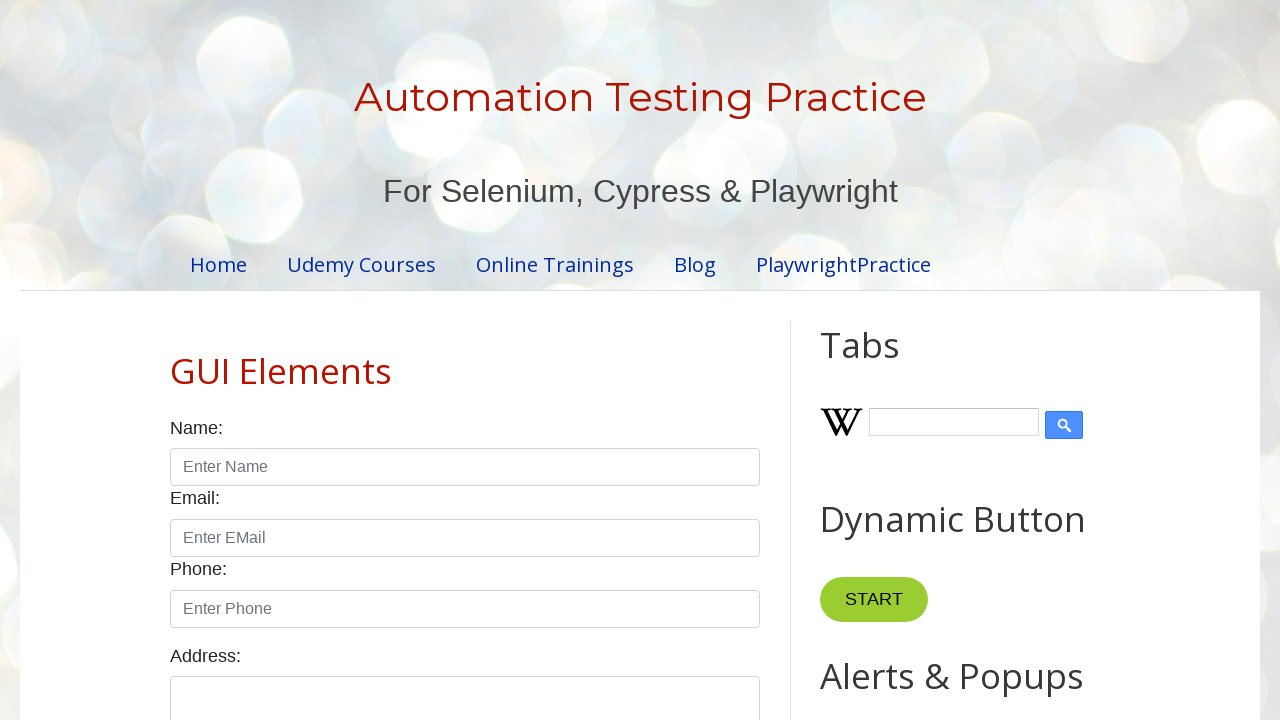

Checked checkbox for Smartwatch product row at (651, 361) on #productTable >> tbody tr >> internal:has-text="Smartwatch"i >> internal:has="xp
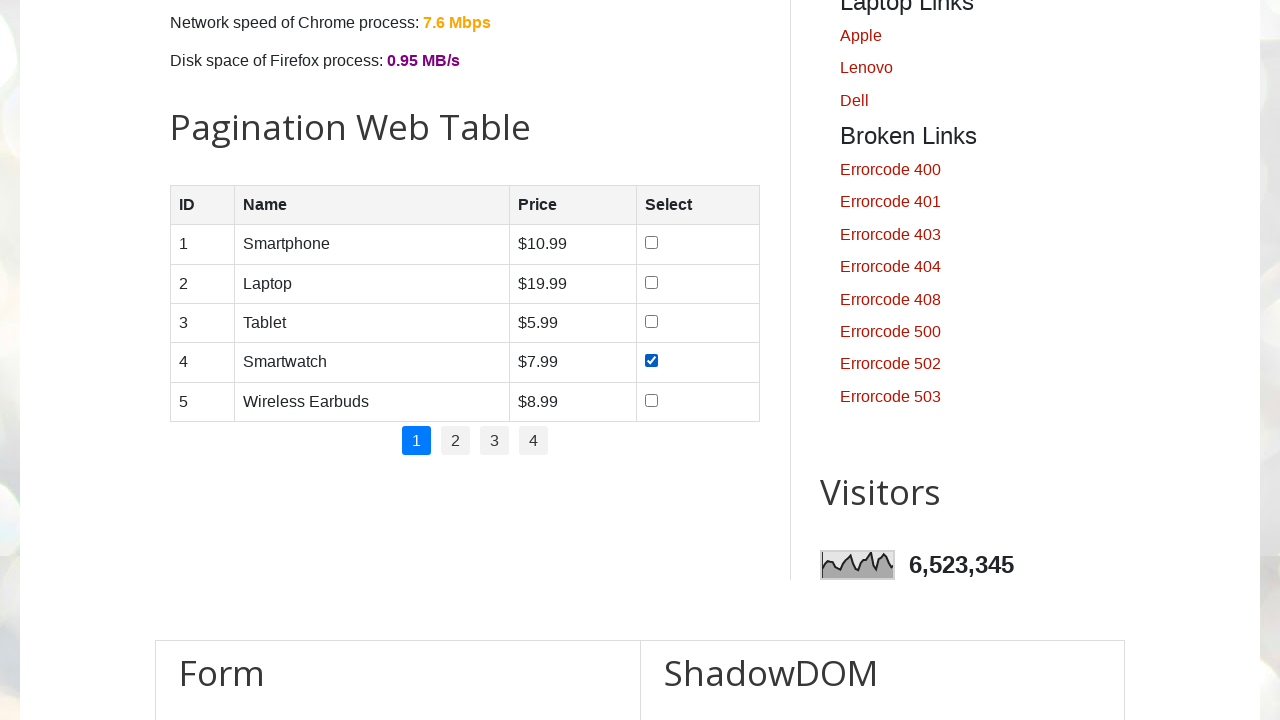

Waited 2000ms for action to complete
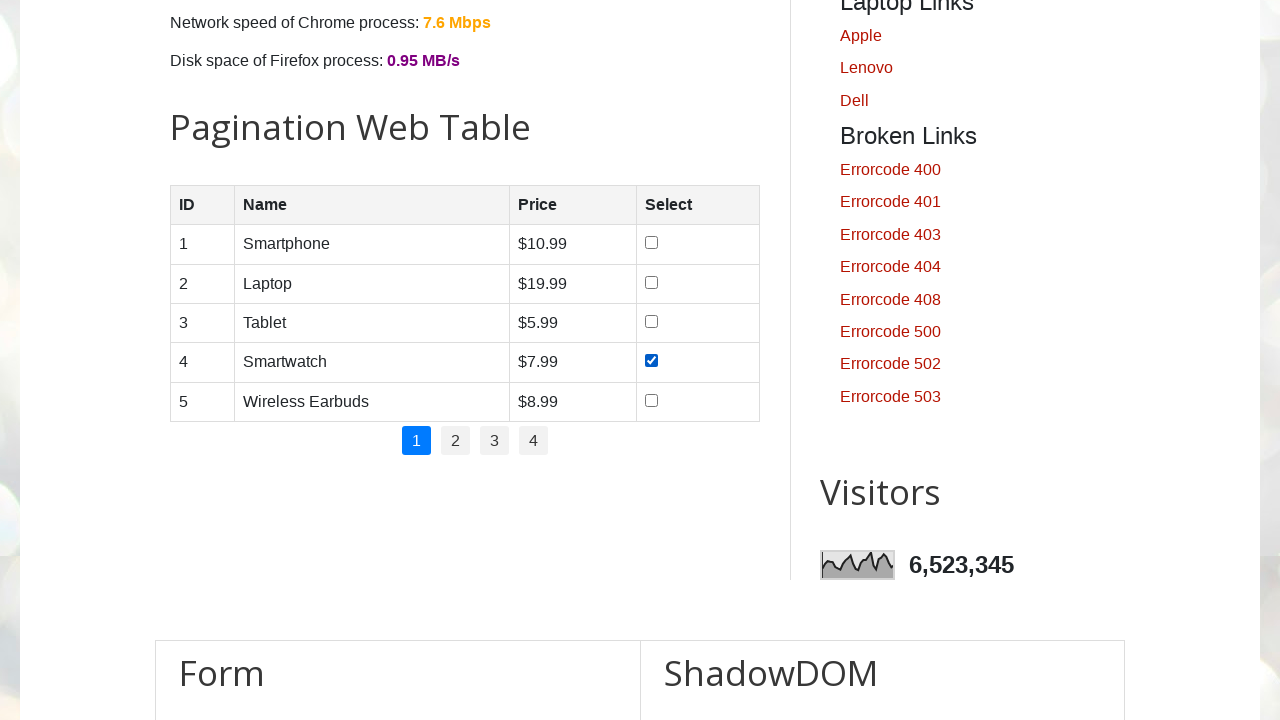

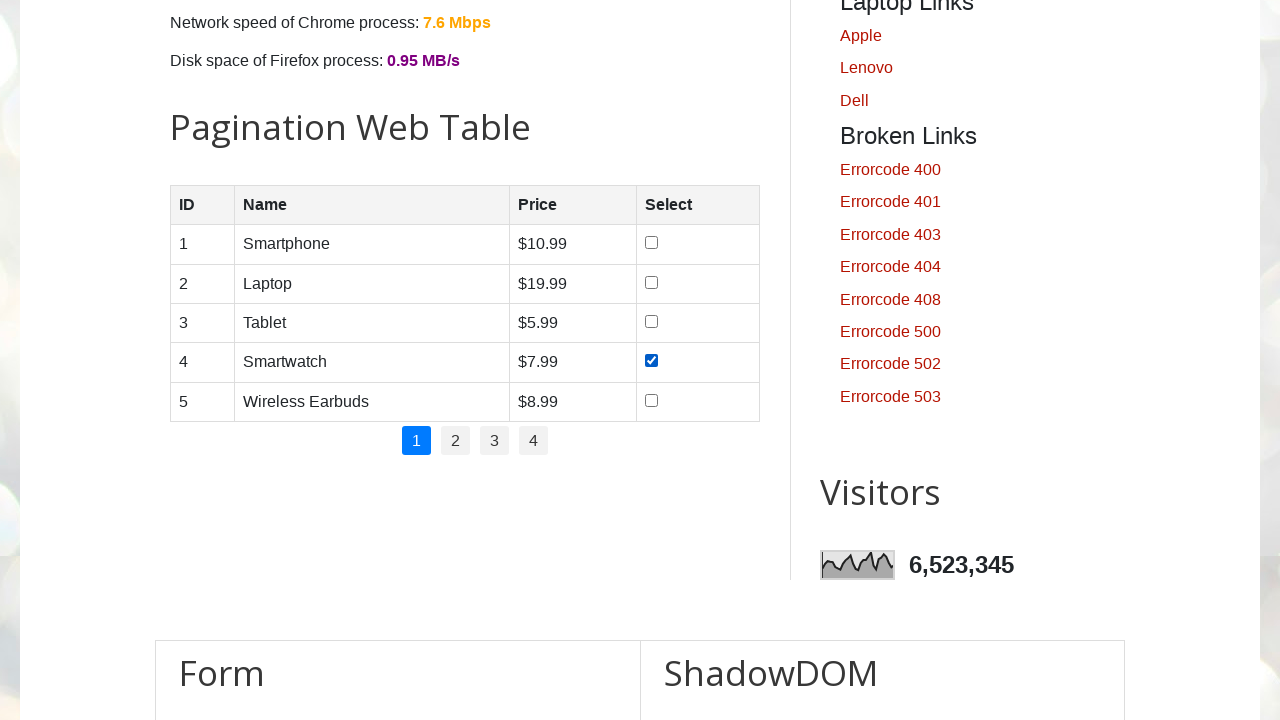